Refreshes the Chase homepage

Starting URL: https://www.chase.com

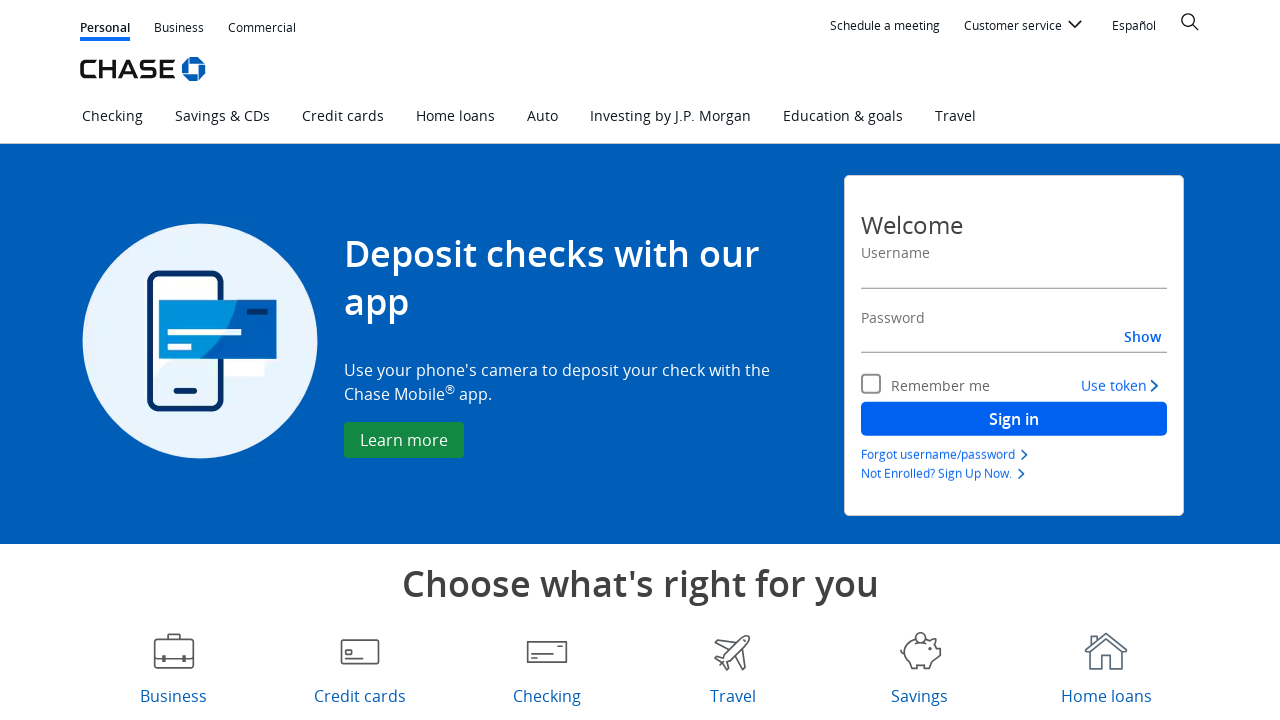

Refreshed the Chase homepage
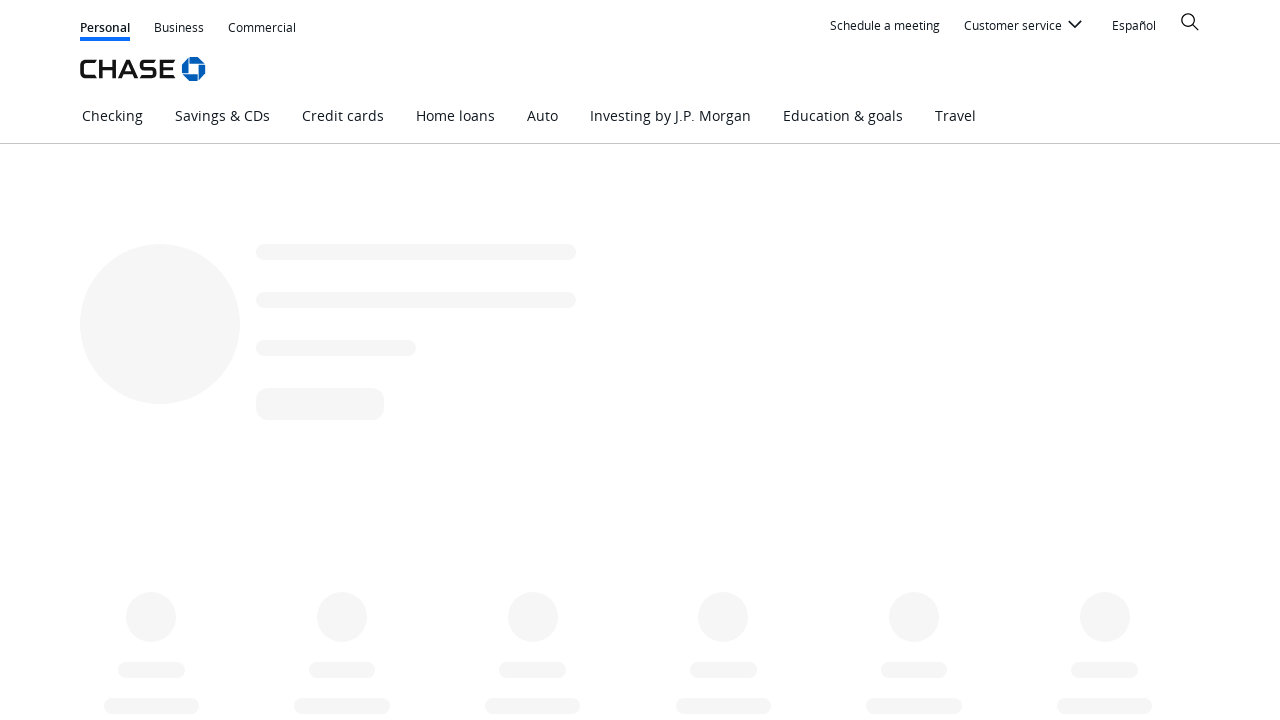

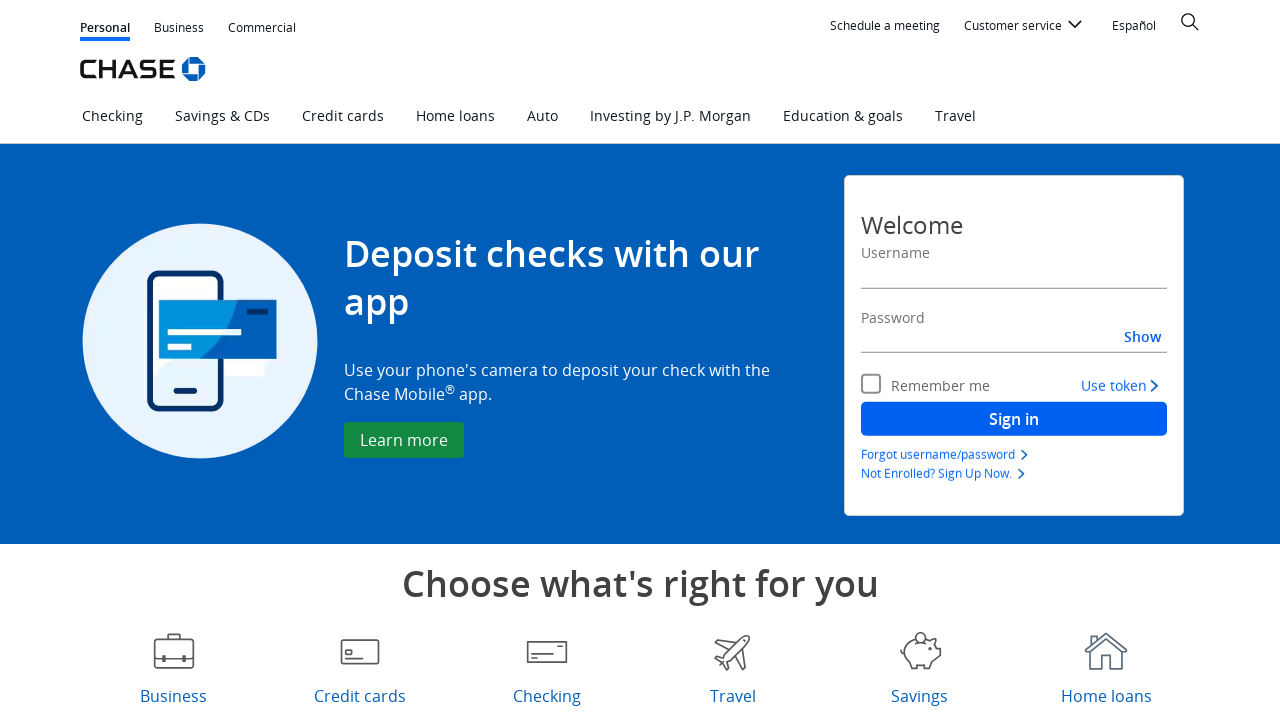